Tests the copy text functionality by entering text in one input field, double-clicking the "Copy Text" button, and verifying the text is copied to a second input field

Starting URL: https://testautomationpractice.blogspot.com/

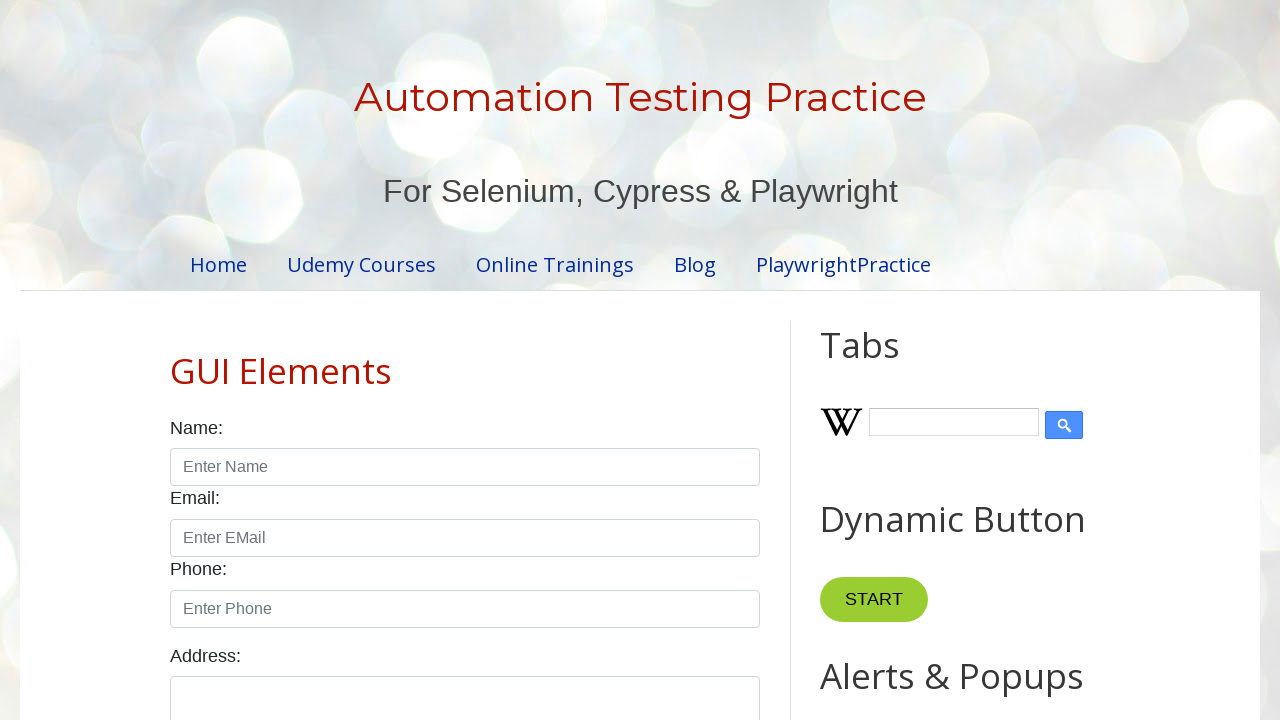

Scrolled Copy Text button into view
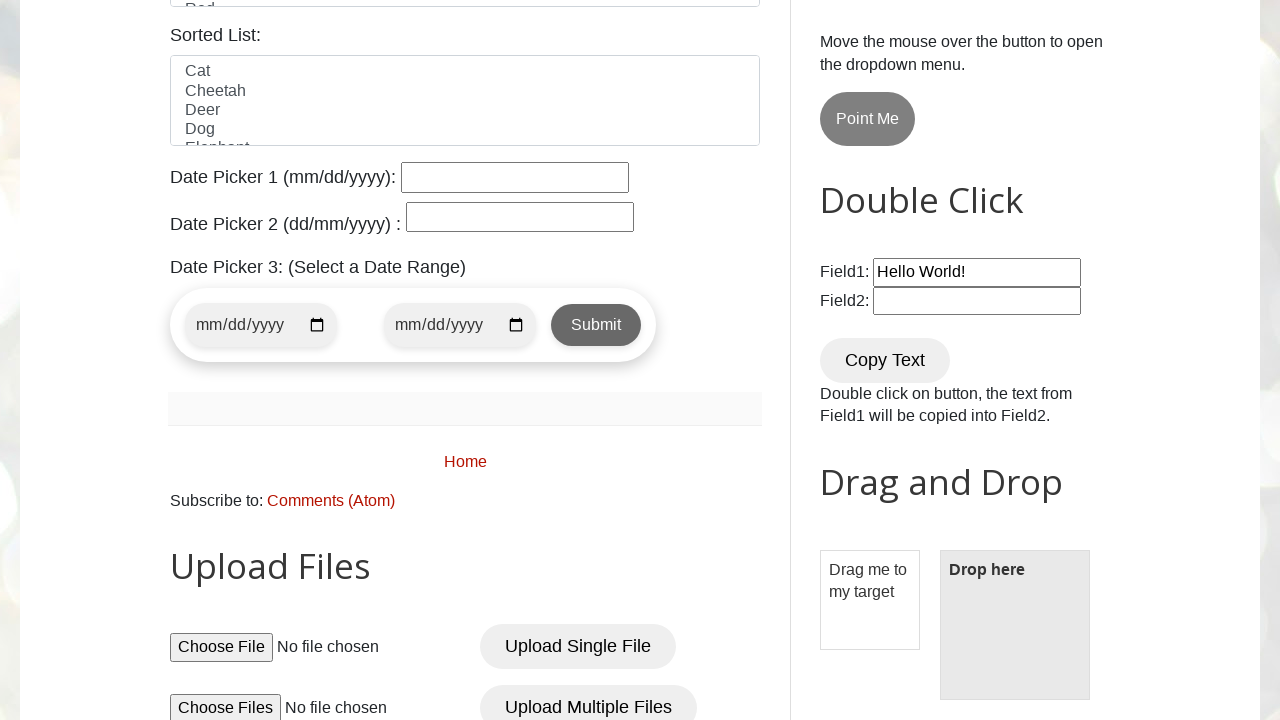

Cleared the first input field on #field1
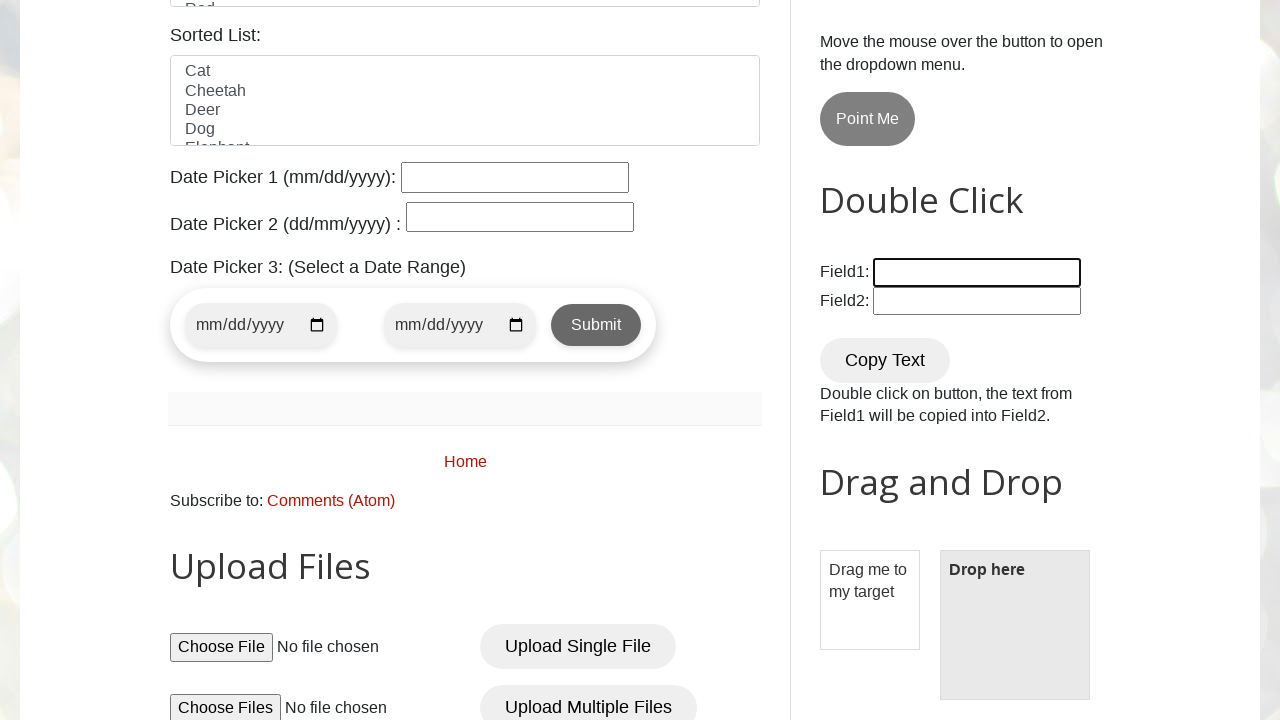

Entered 'Welcome everyone' into the first input field on #field1
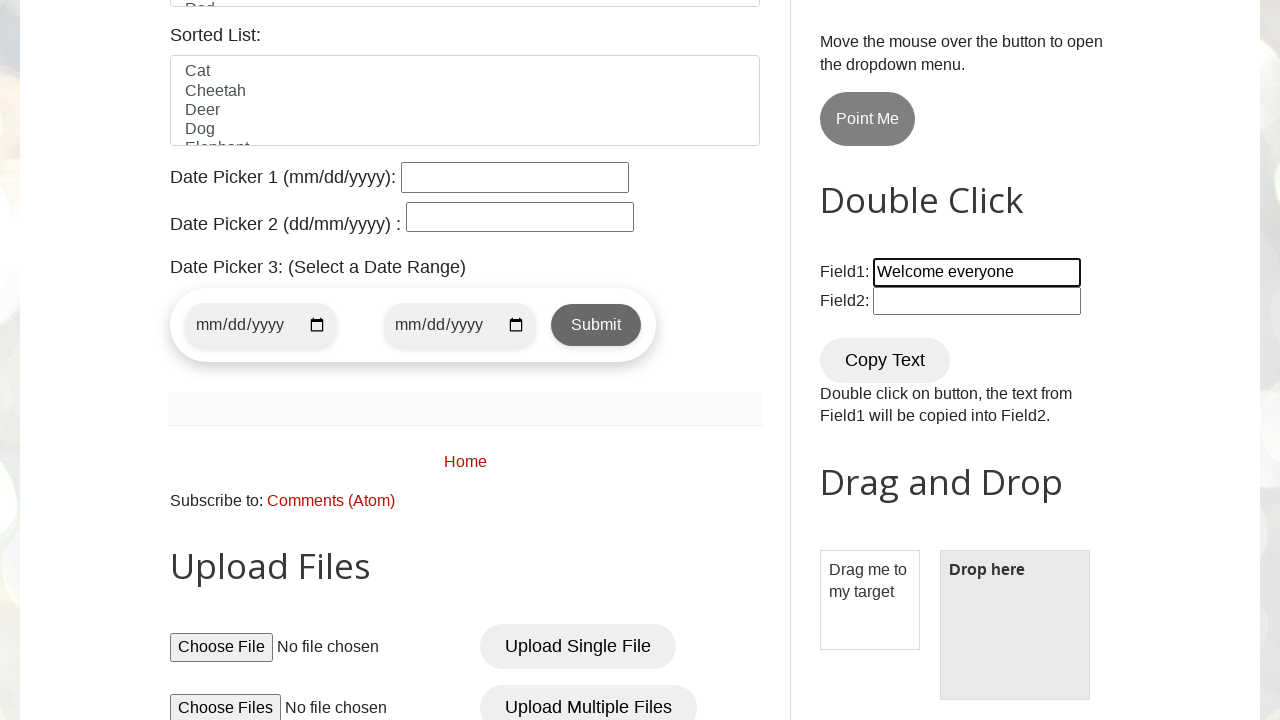

Double-clicked the Copy Text button to copy text at (885, 360) on xpath=//button[normalize-space()='Copy Text']
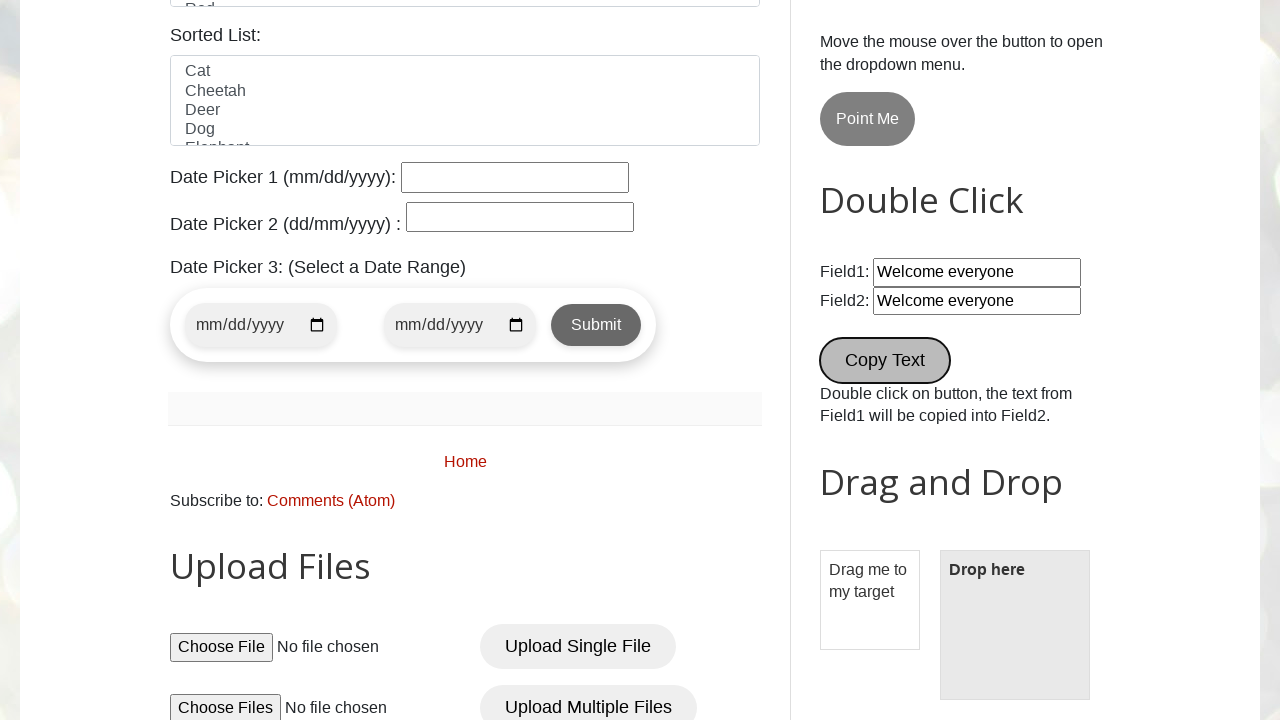

Waited for copy action to complete
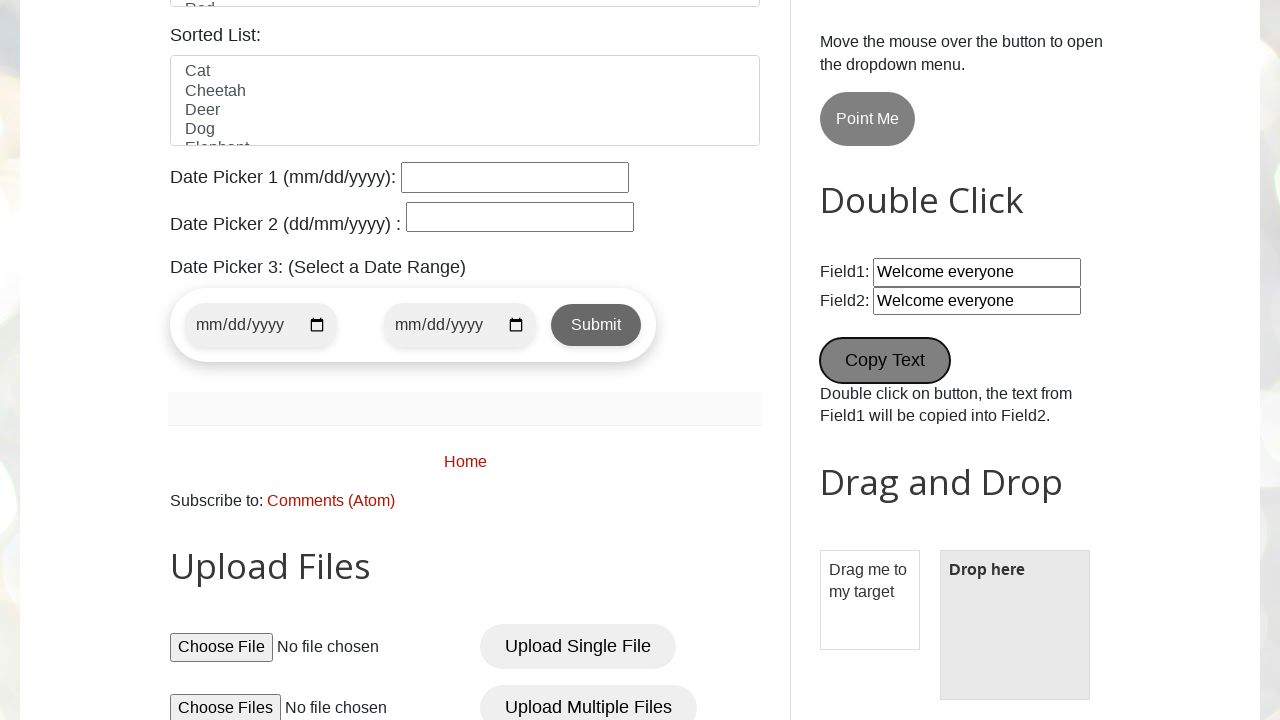

Verified that the second input field is visible
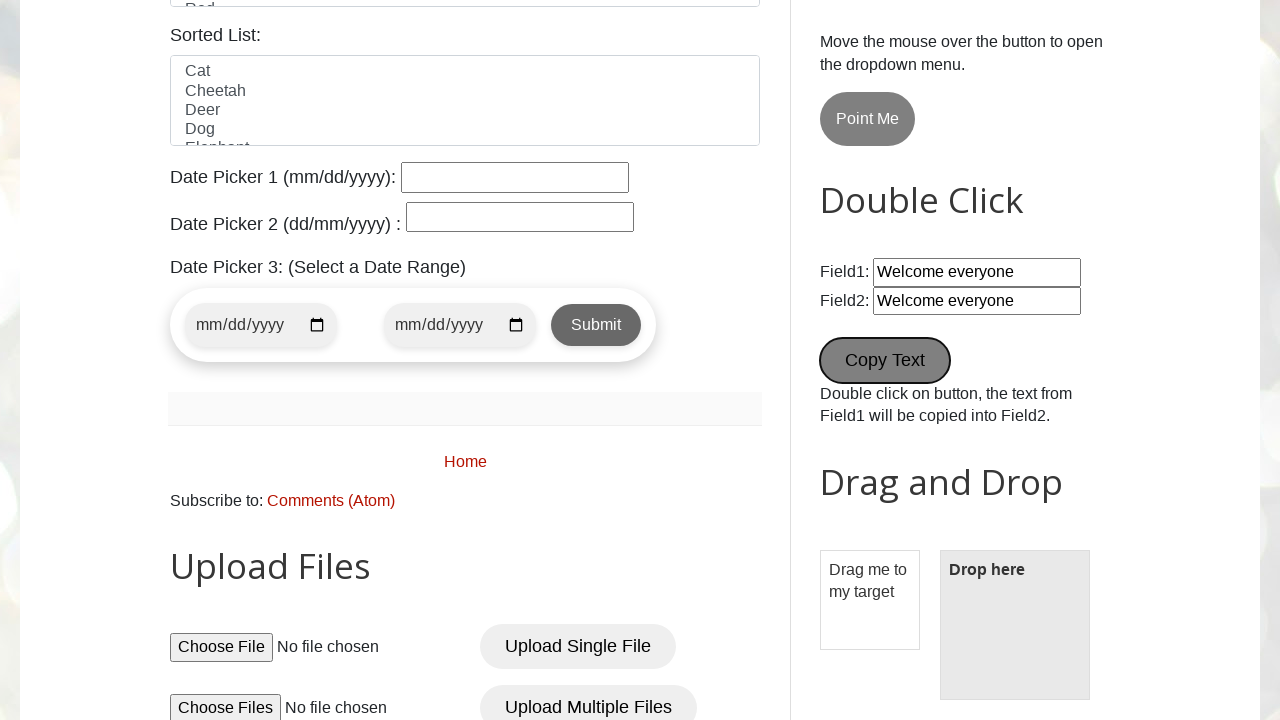

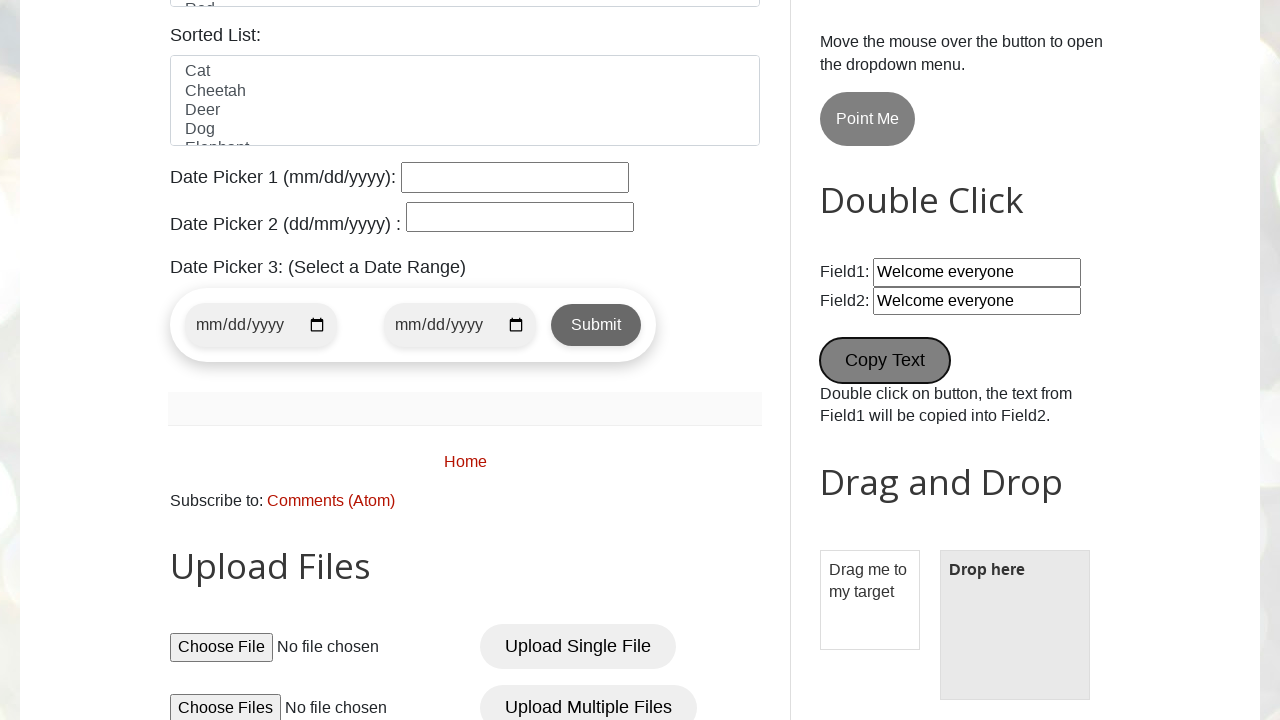